Tests dynamic control functionality by clicking a button to enable/disable an input field and verifying its state

Starting URL: http://the-internet.herokuapp.com/dynamic_controls

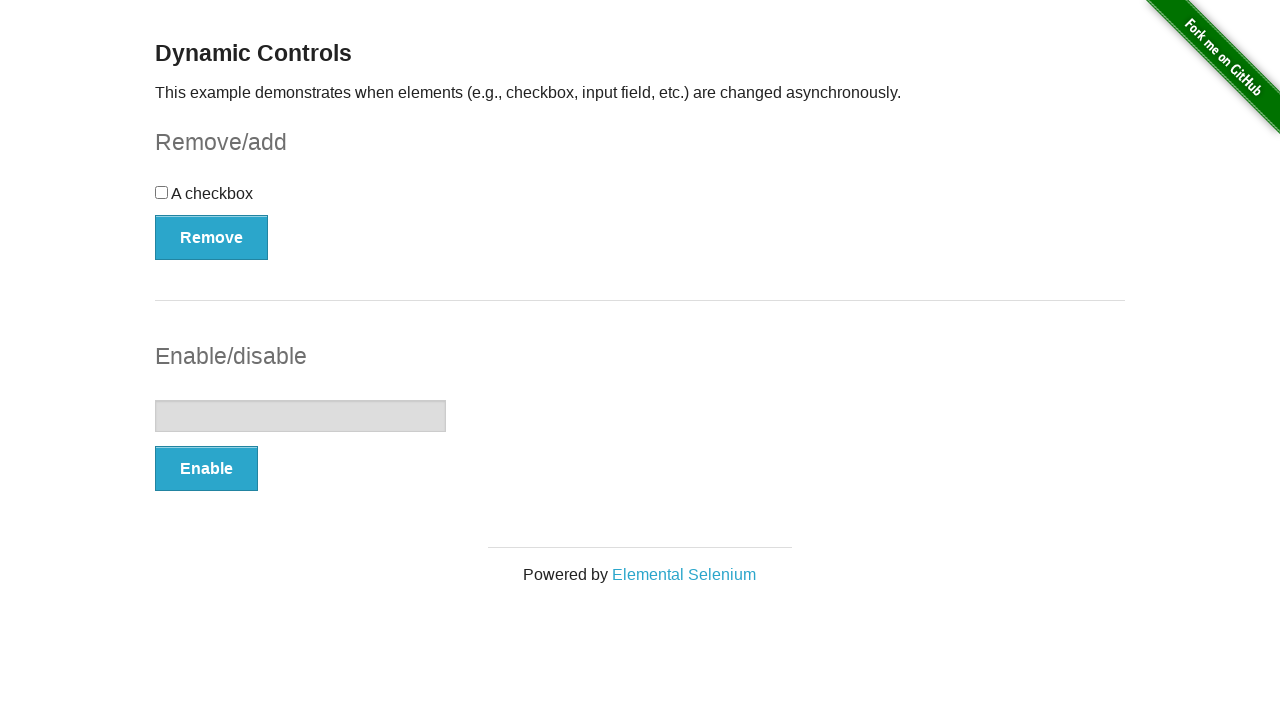

Located the enable/disable button element
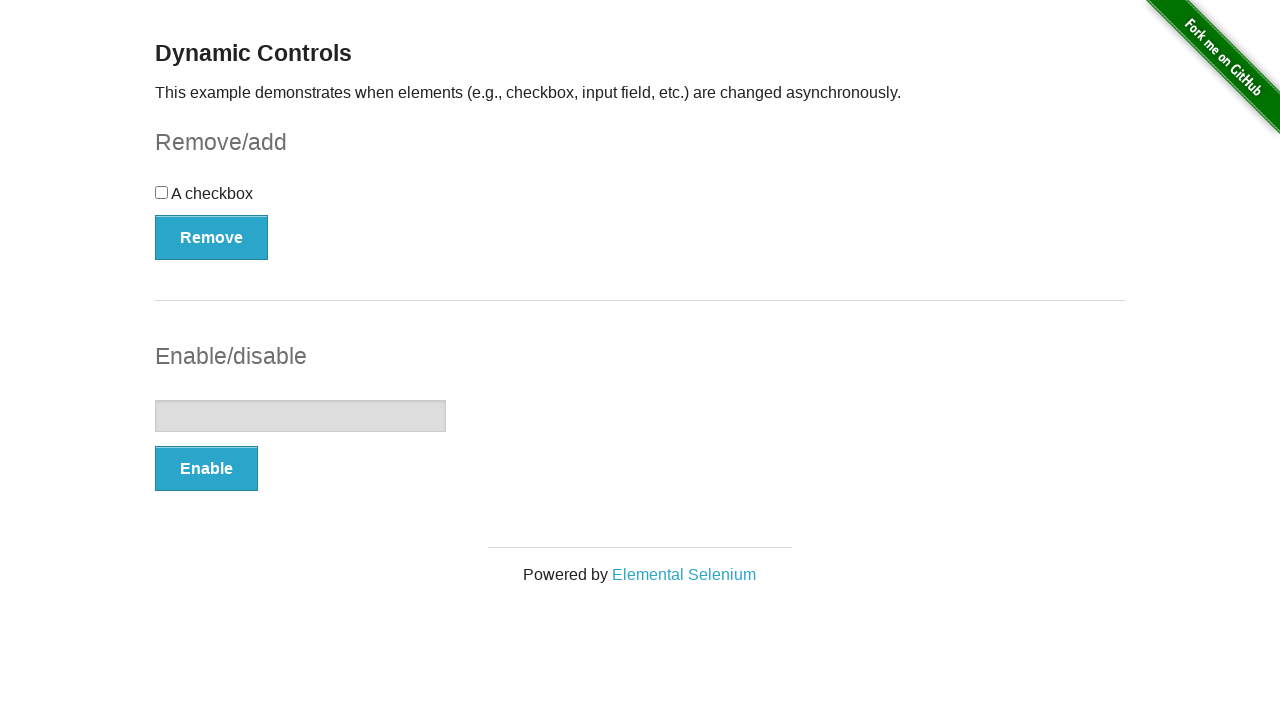

Located the input field element
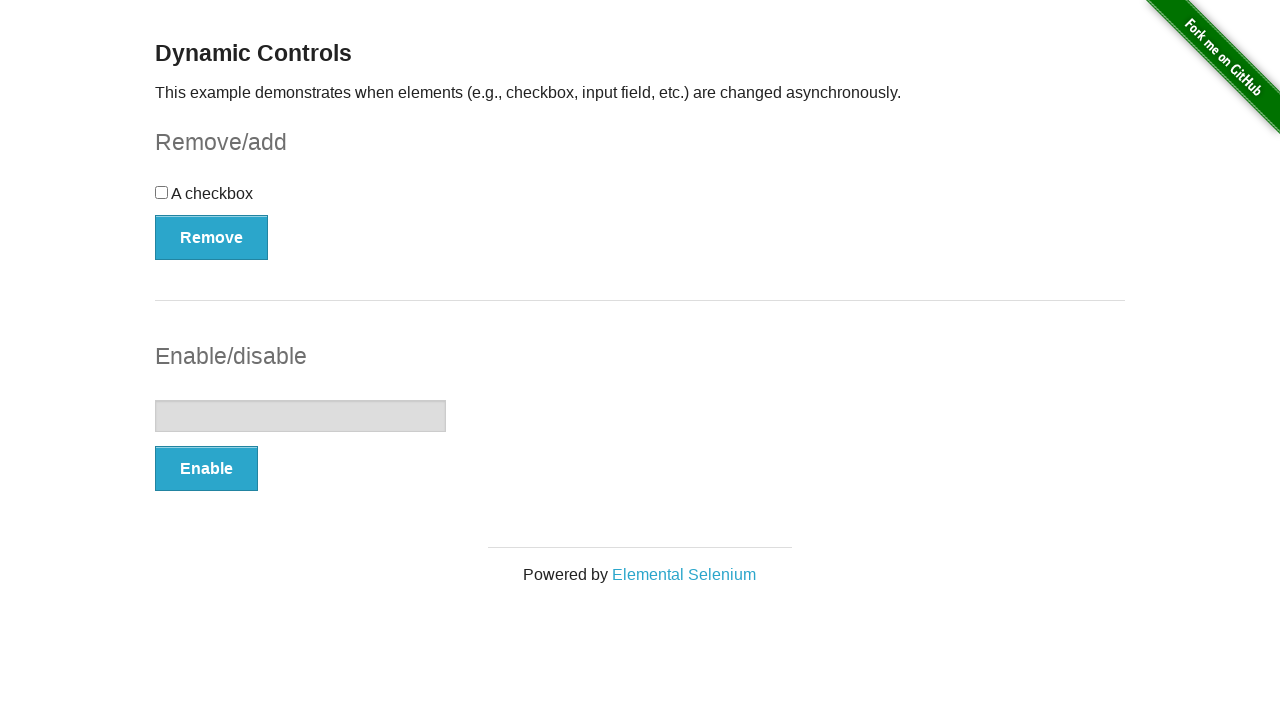

Checked initial enabled state: False
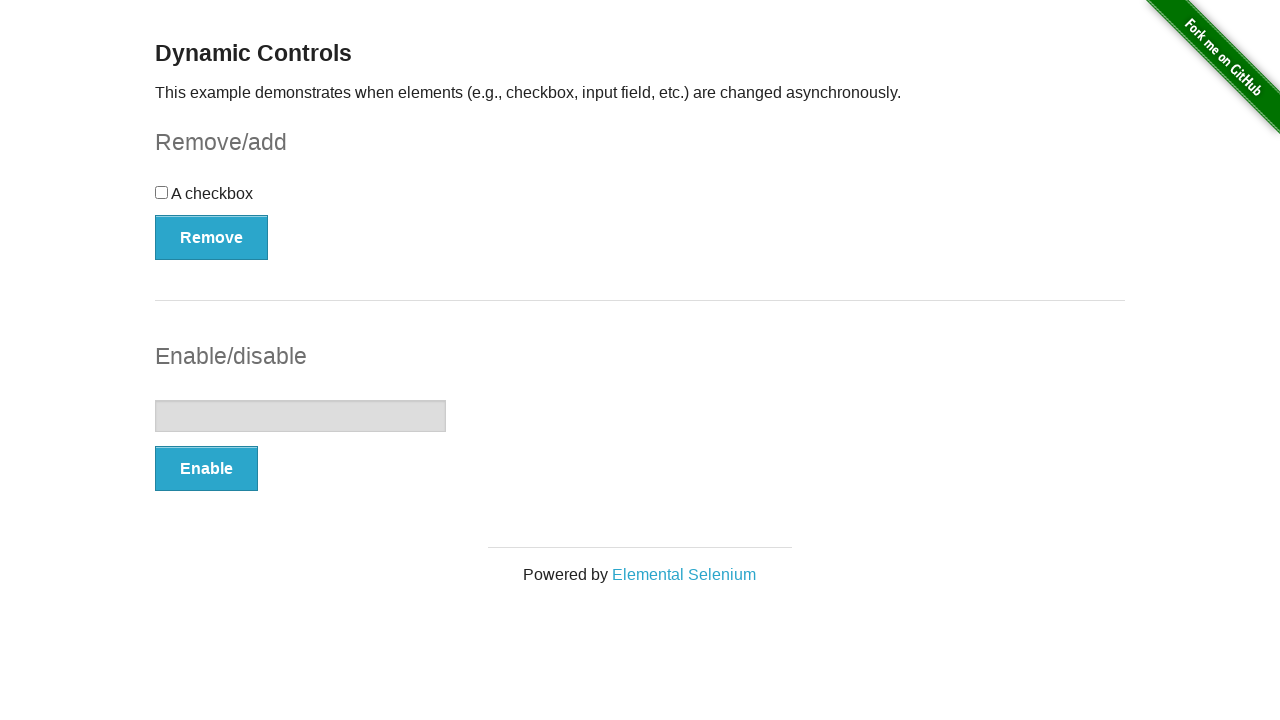

Clicked the enable/disable button at (206, 469) on #input-example > button
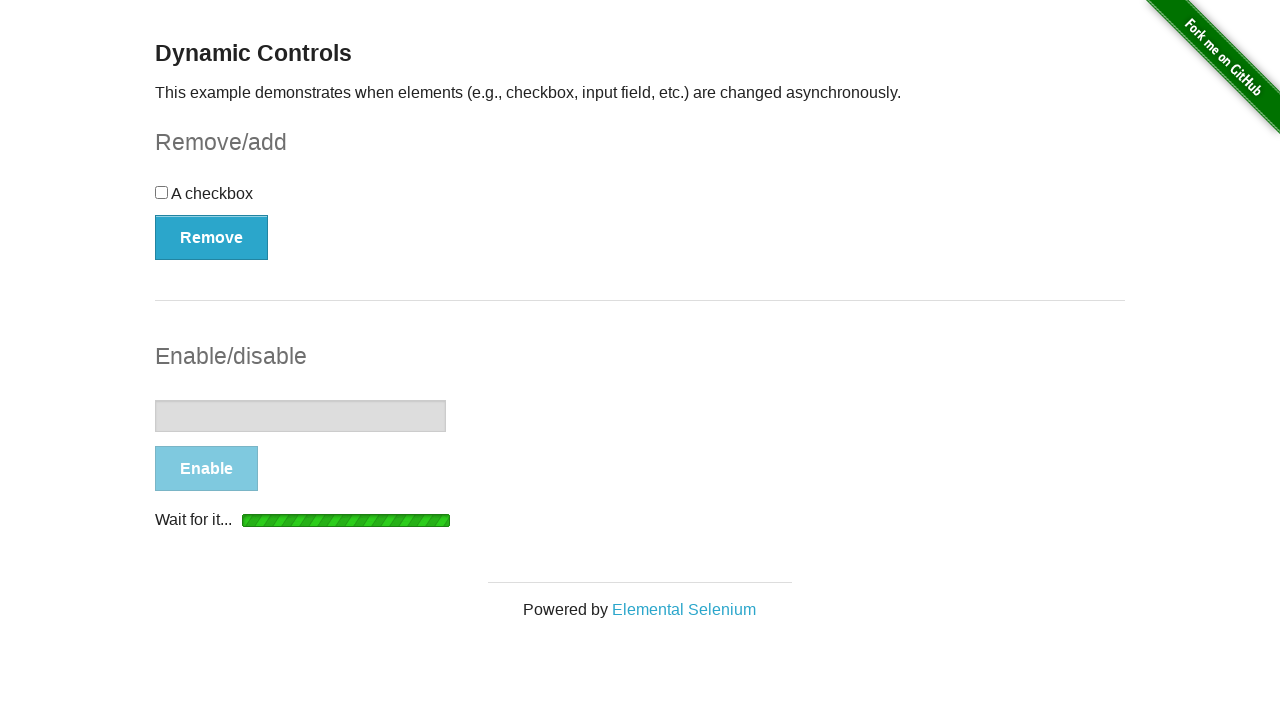

Loading indicator disappeared
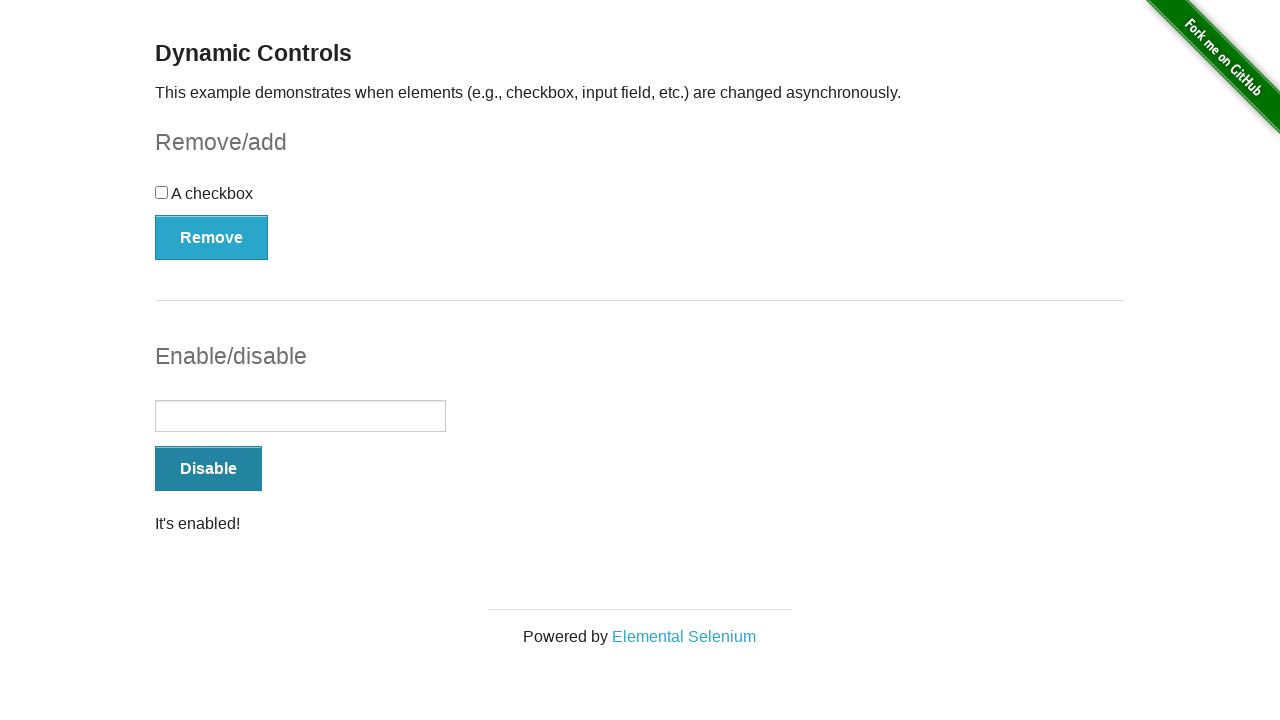

Checked enabled state after clicking button: True
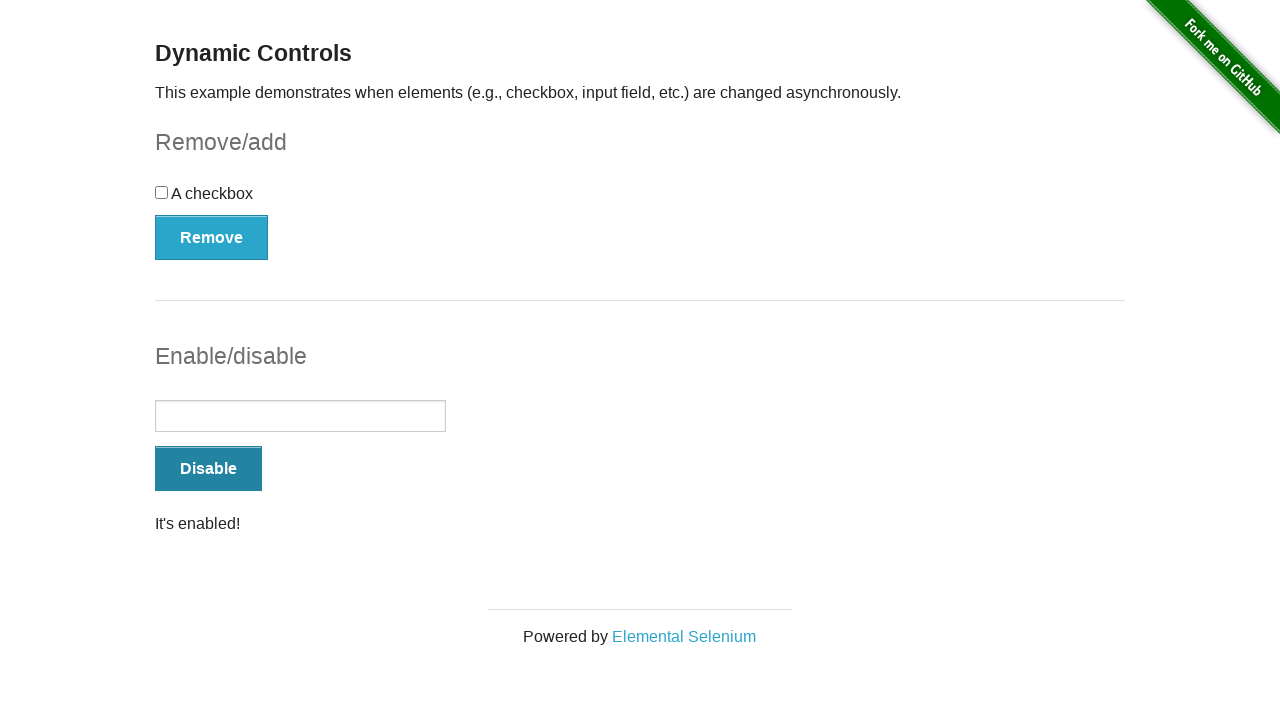

Test PASSED - input field is enabled
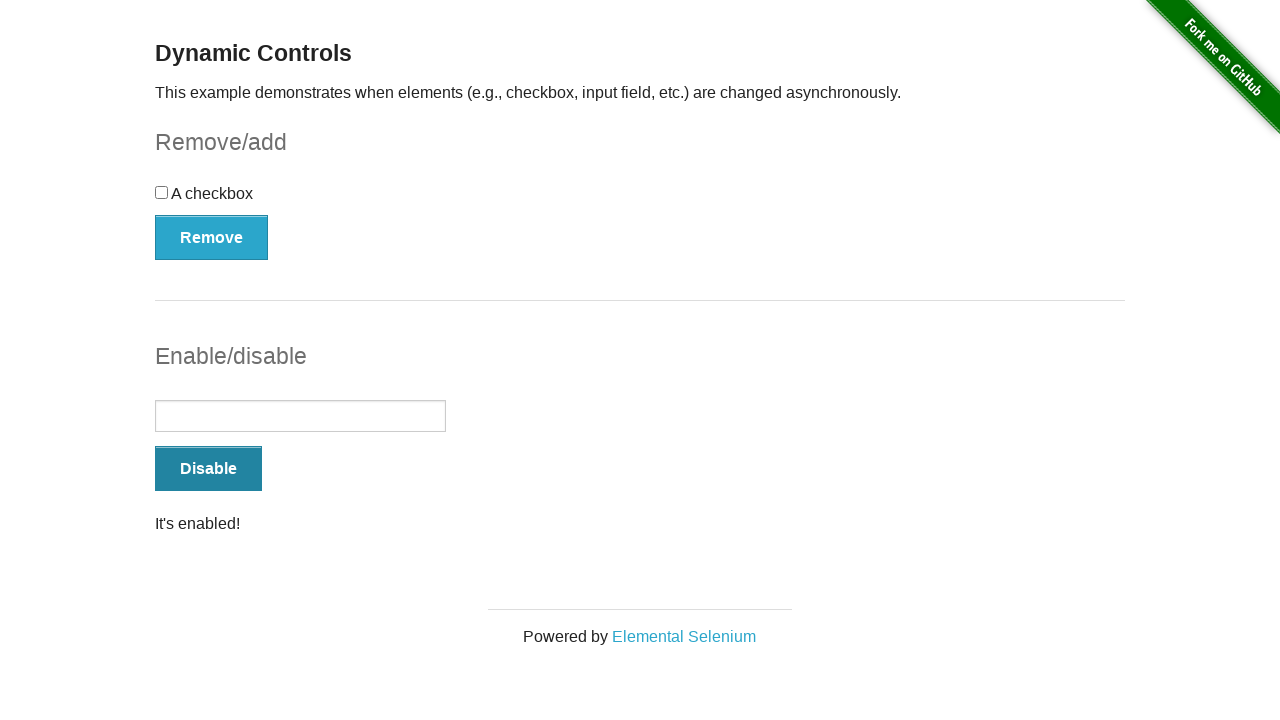

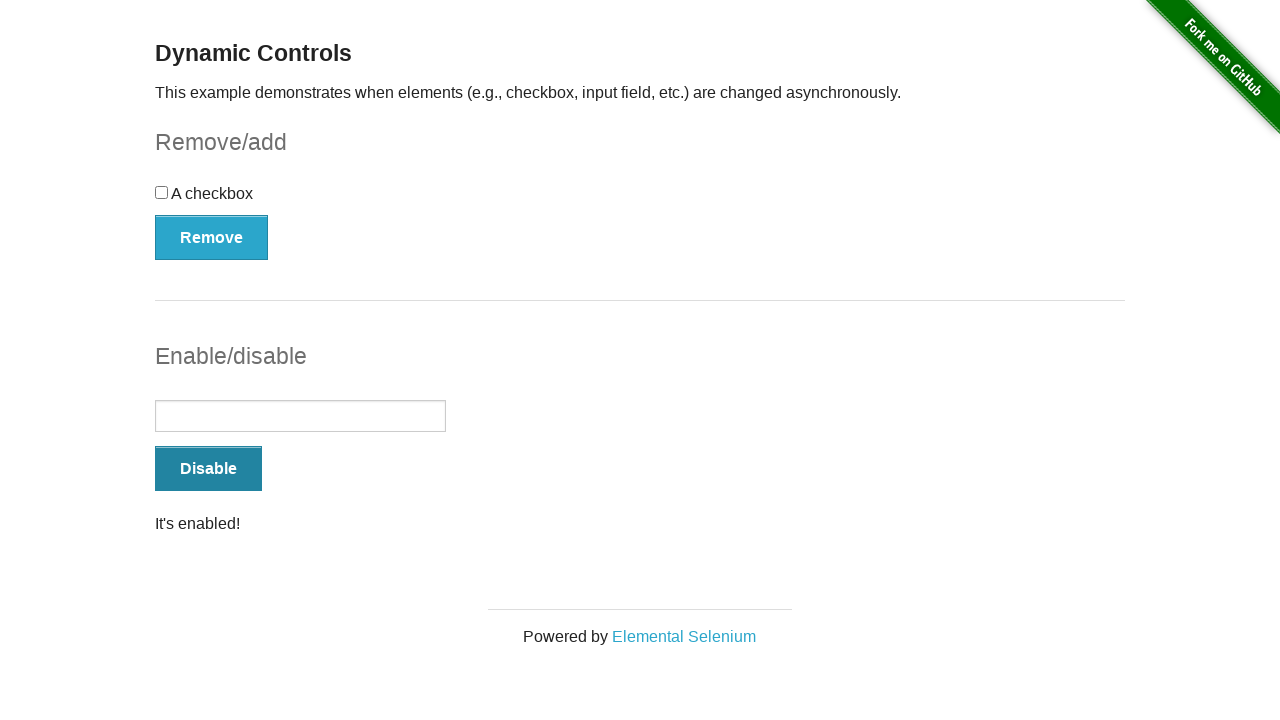